Tests alert functionality by clicking a button that triggers a delayed alert and waiting for it to appear

Starting URL: https://demoqa.com/alerts

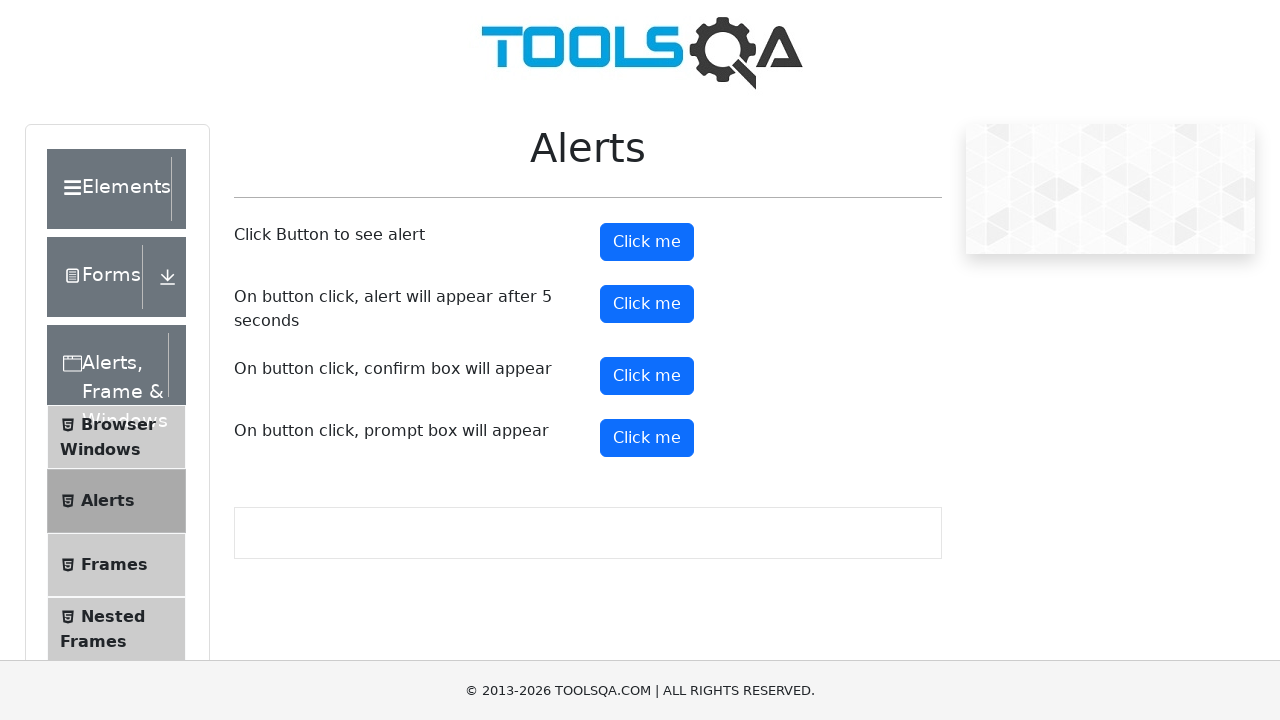

Clicked button to trigger delayed alert at (647, 304) on button#timerAlertButton
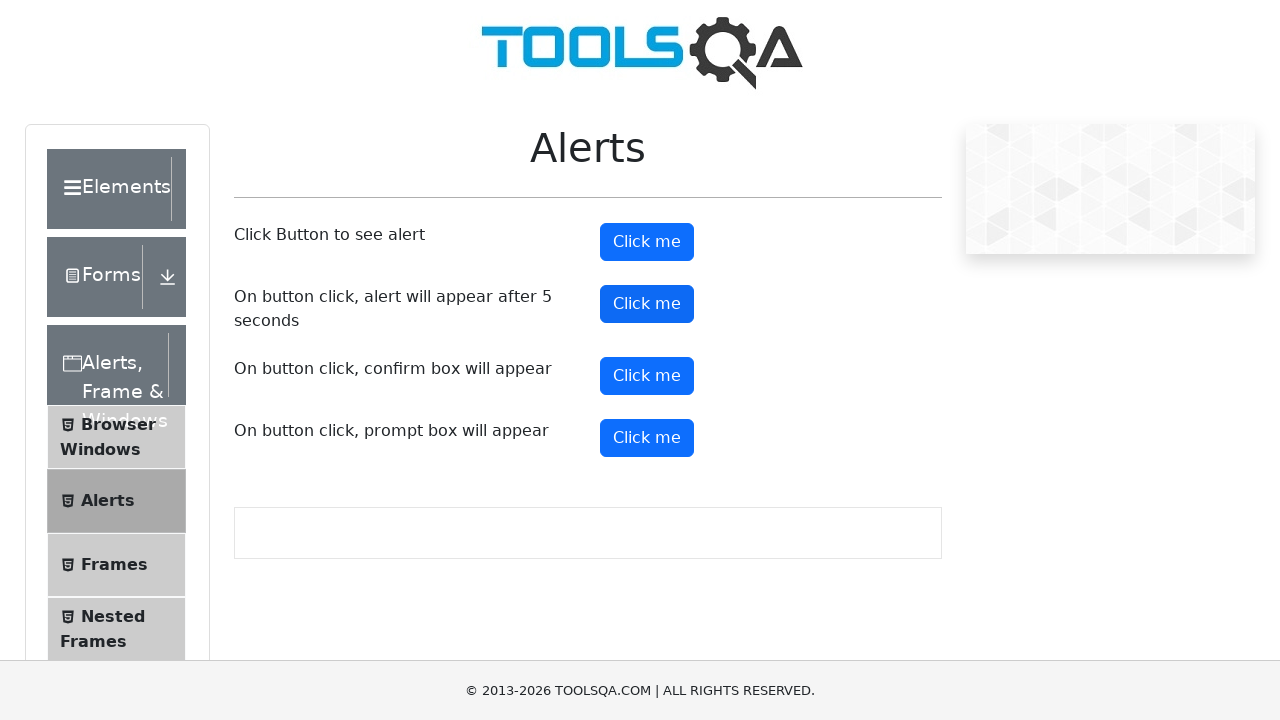

Waited 5 seconds for alert to appear
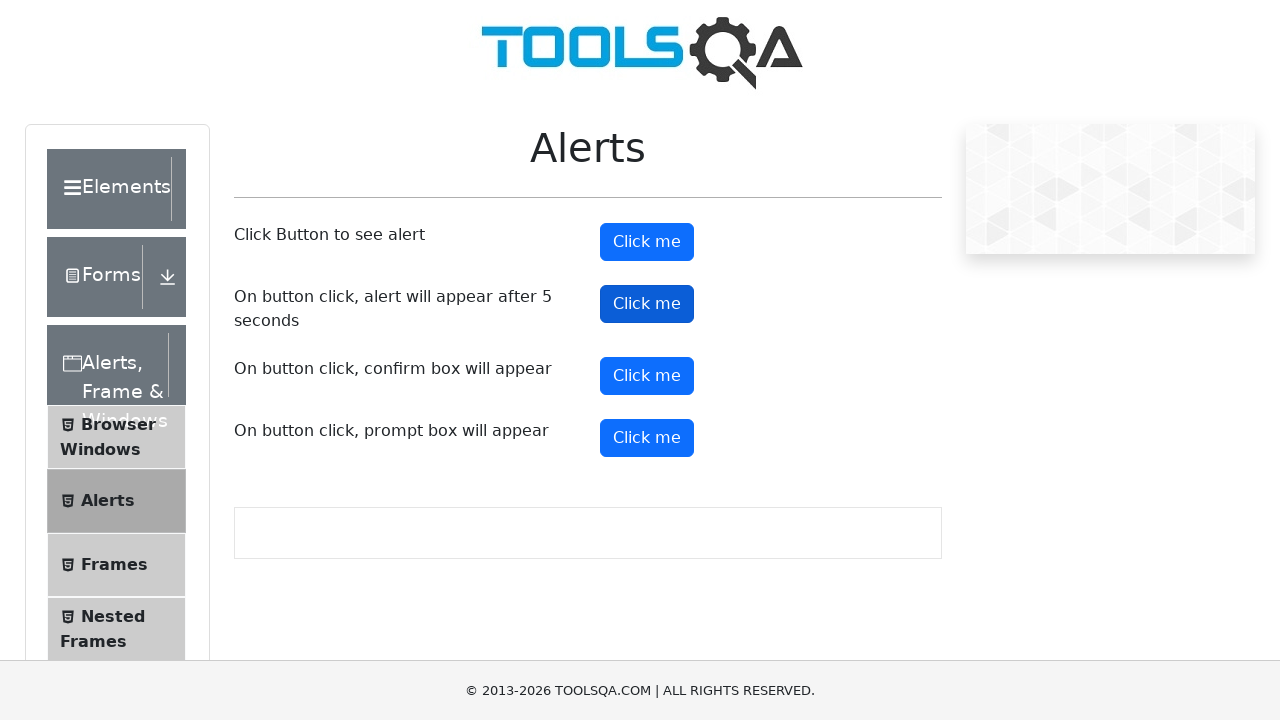

Set up dialog handler to accept alert
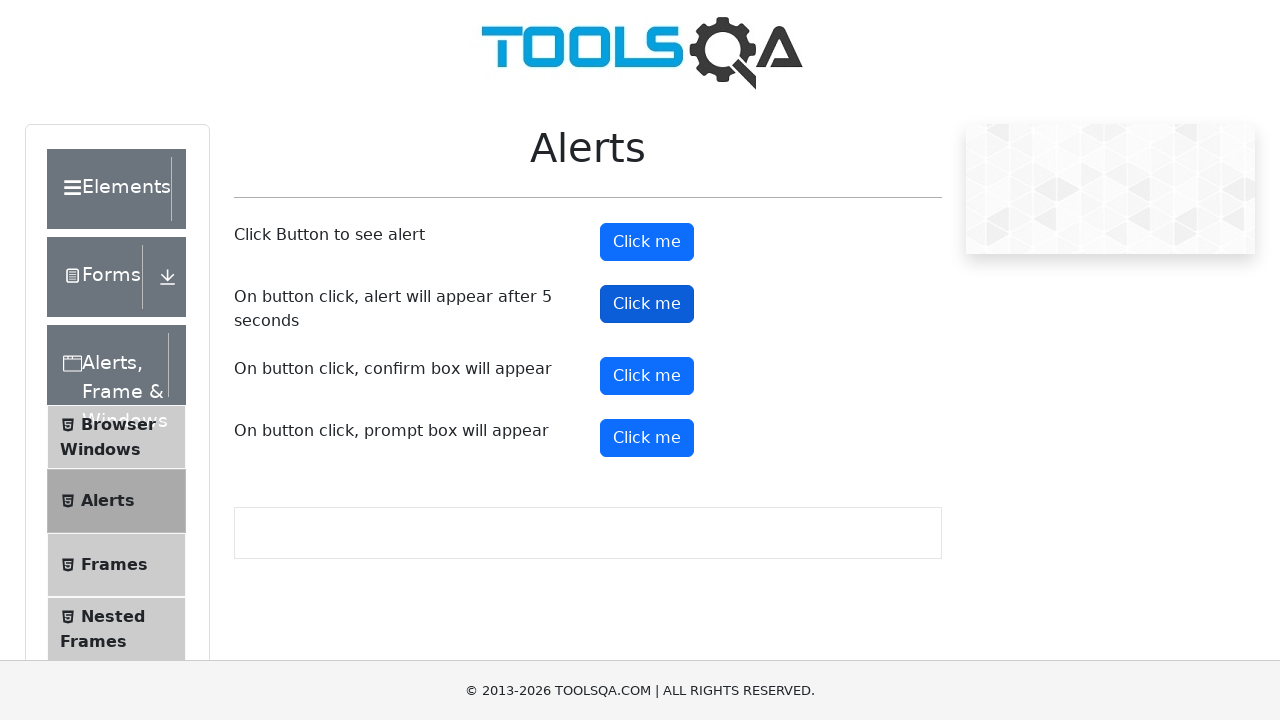

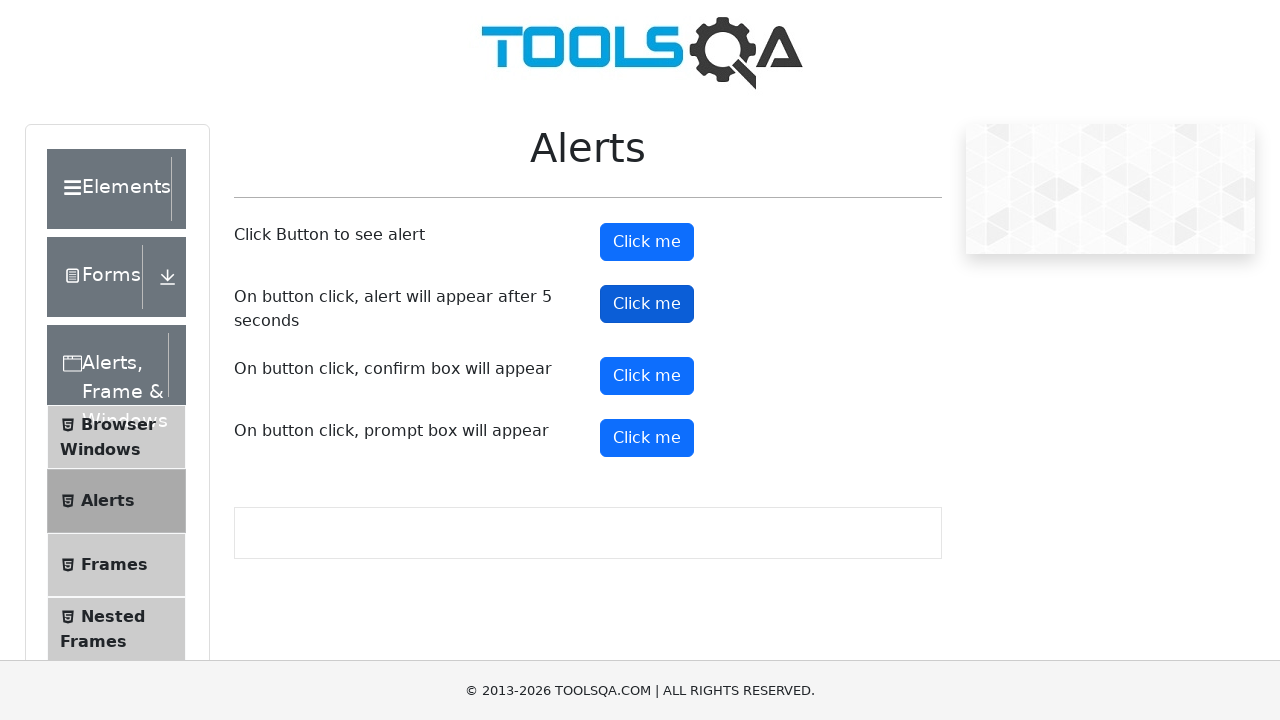